Fills out a complete practice form including hobbies selection, then submits

Starting URL: https://demoqa.com/automation-practice-form

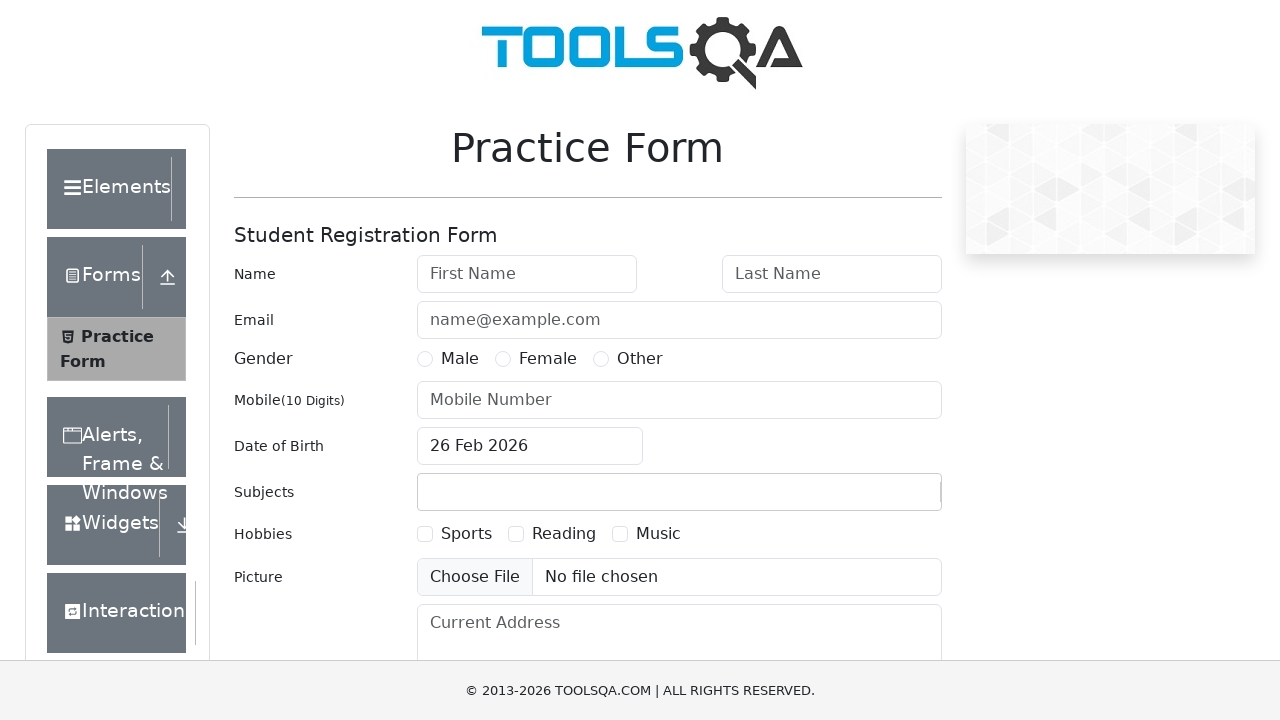

Filled first name with 'John' on #firstName
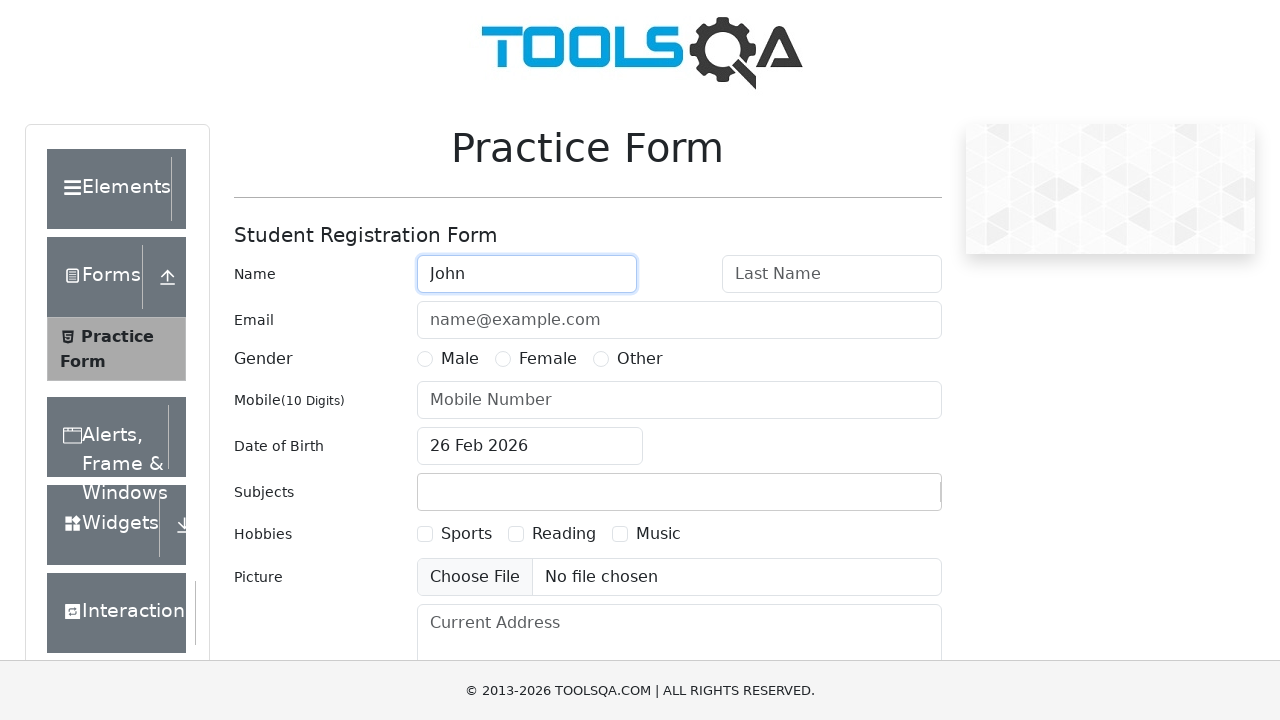

Filled last name with 'Smith' on #lastName
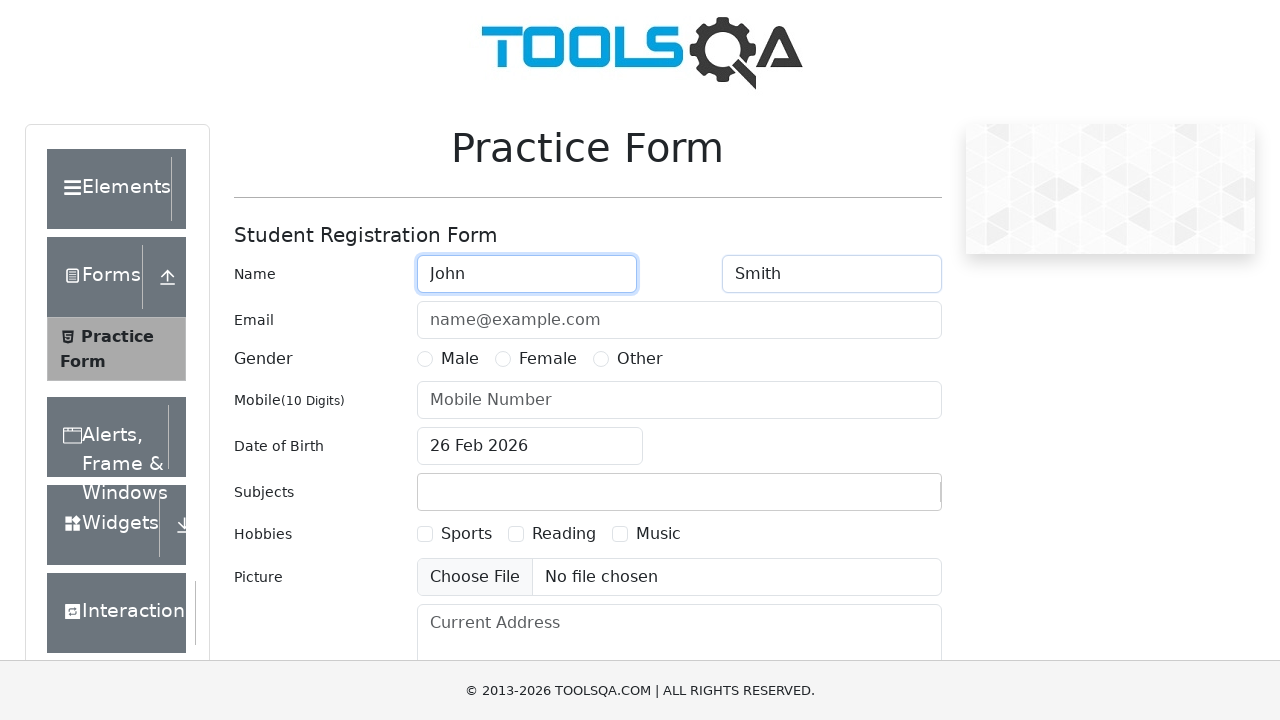

Filled email with 'test@t.com' on #userEmail
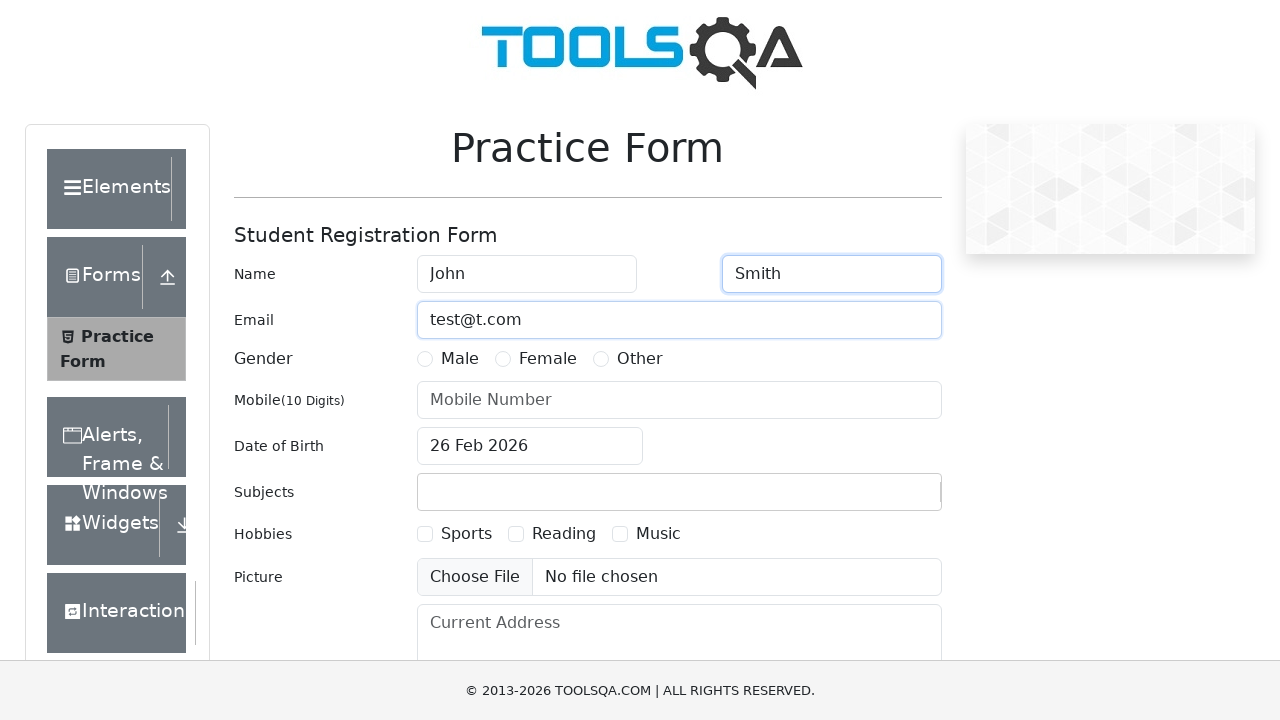

Filled phone number with '1112223333' on #userNumber
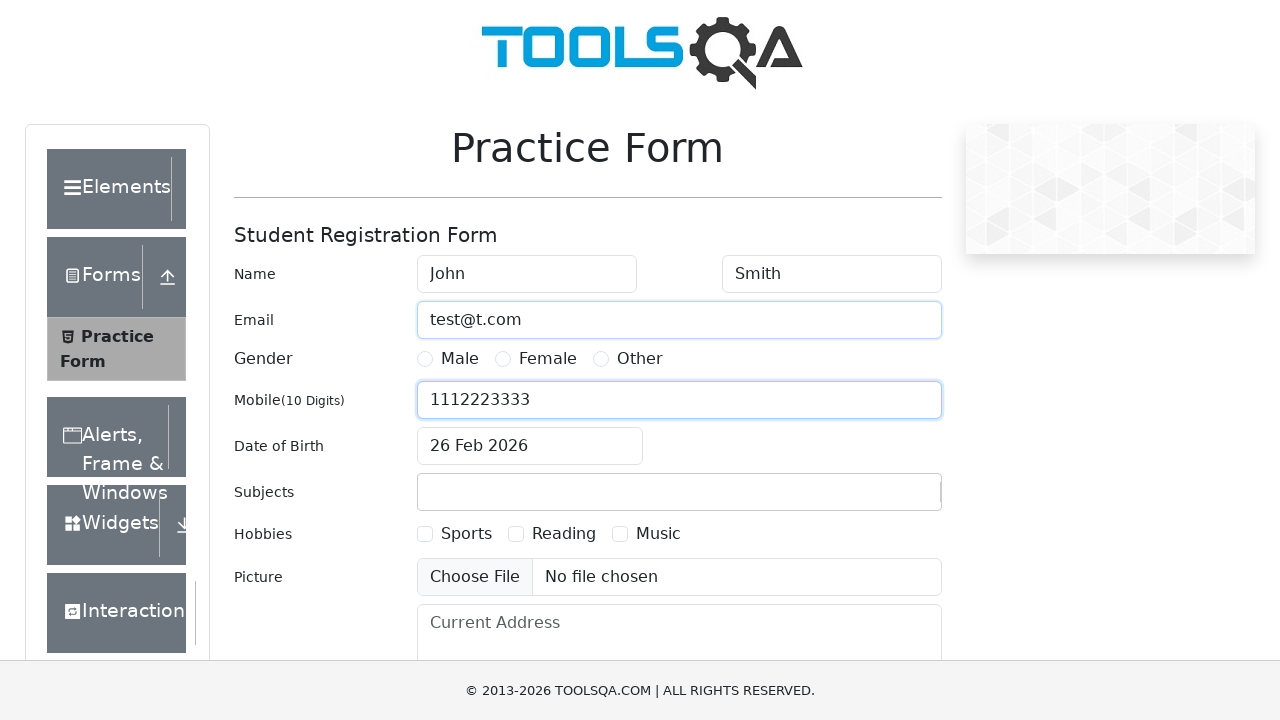

Filled subject with 'mySelf' on #subjectsInput
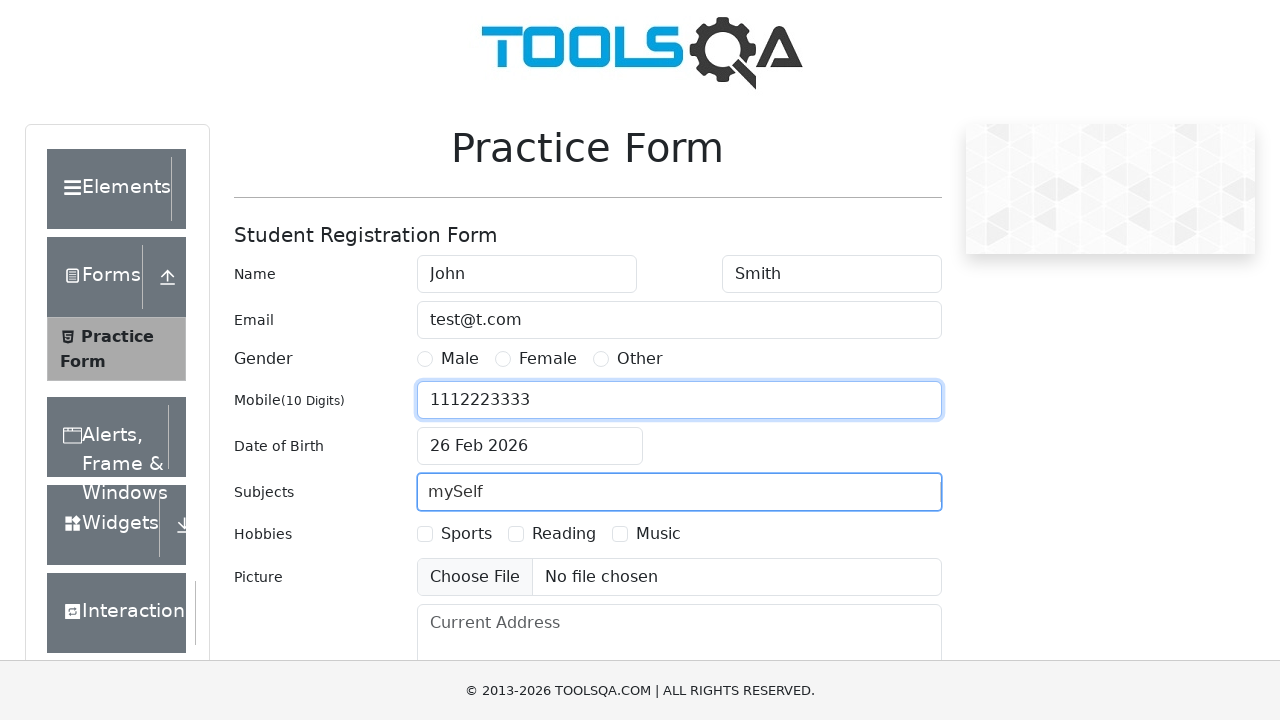

Filled date of birth with '08 Aug 2000' on #dateOfBirthInput
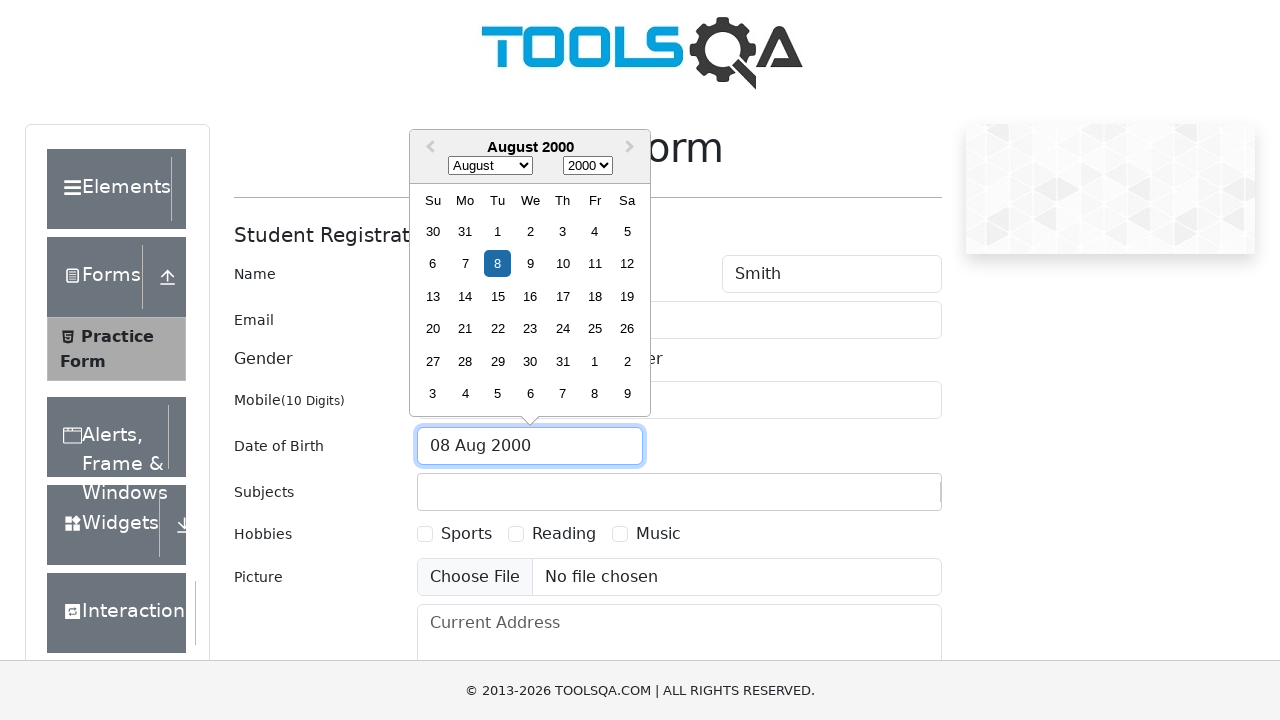

Filled current address with 'Fairfax, VA' on textarea[placeholder='Current Address']
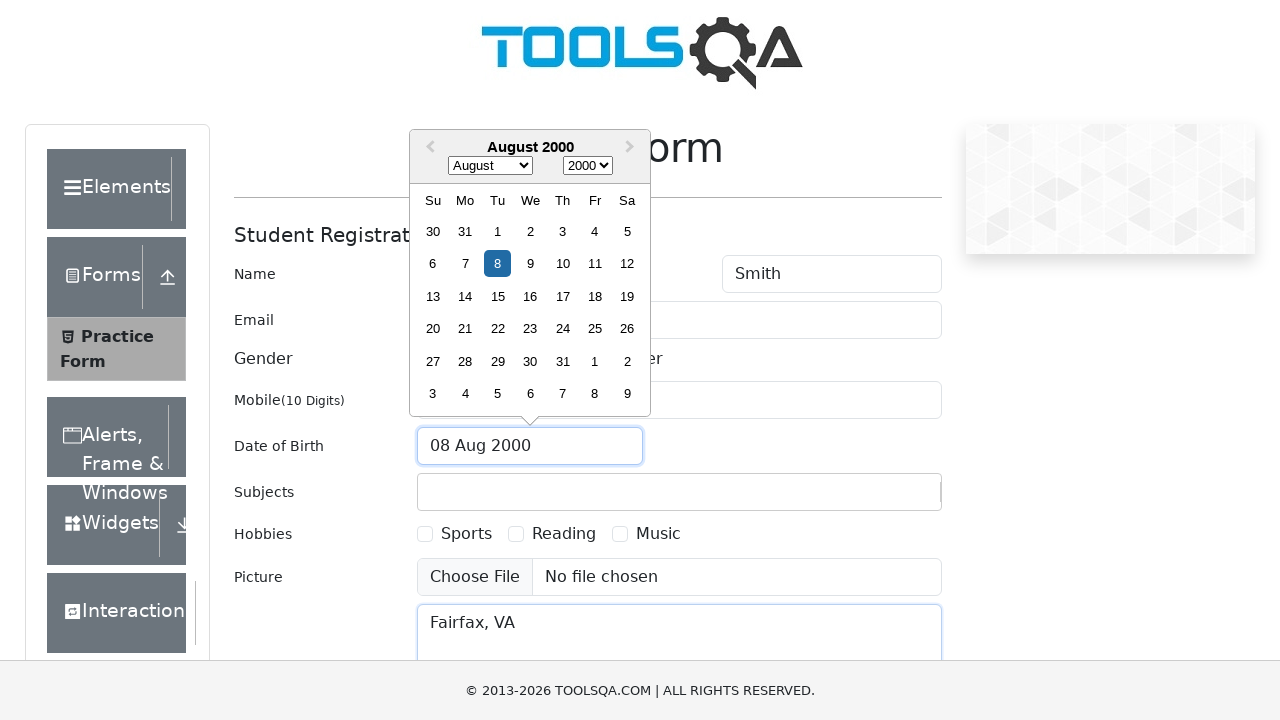

Selected Music hobby checkbox at (658, 534) on label[for='hobbies-checkbox-3']
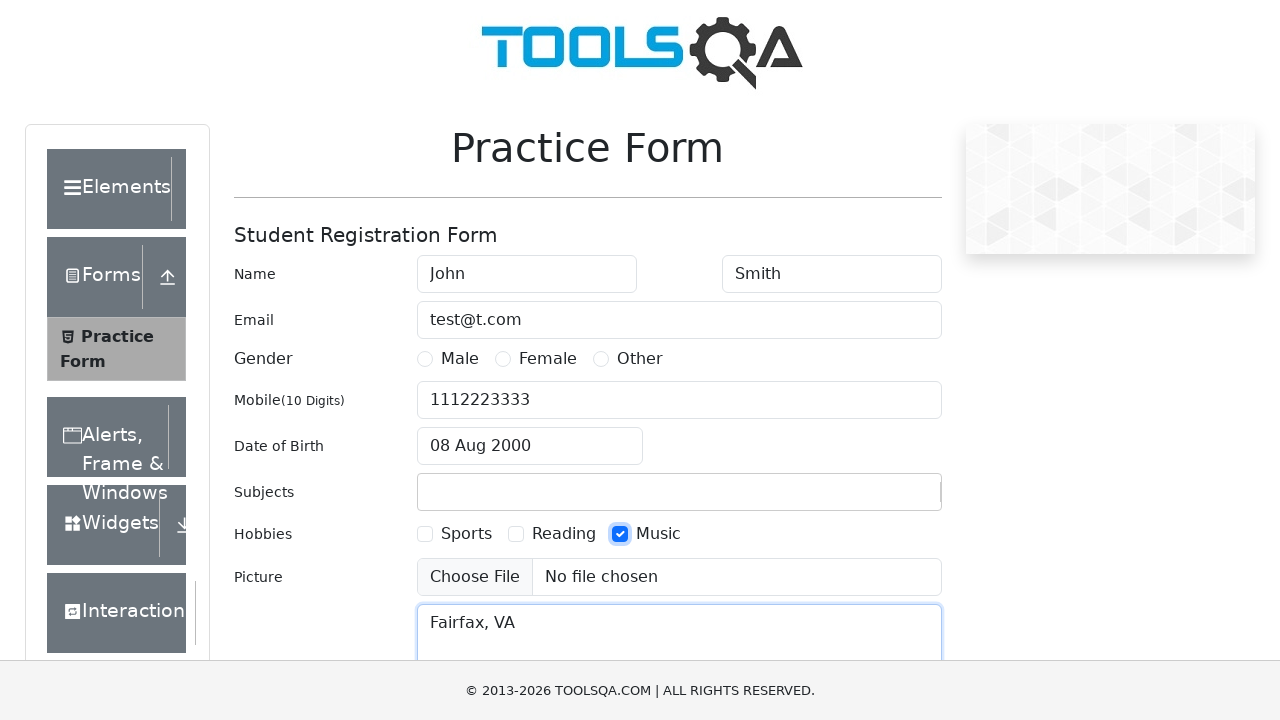

Submitted the practice form at (885, 499) on #submit
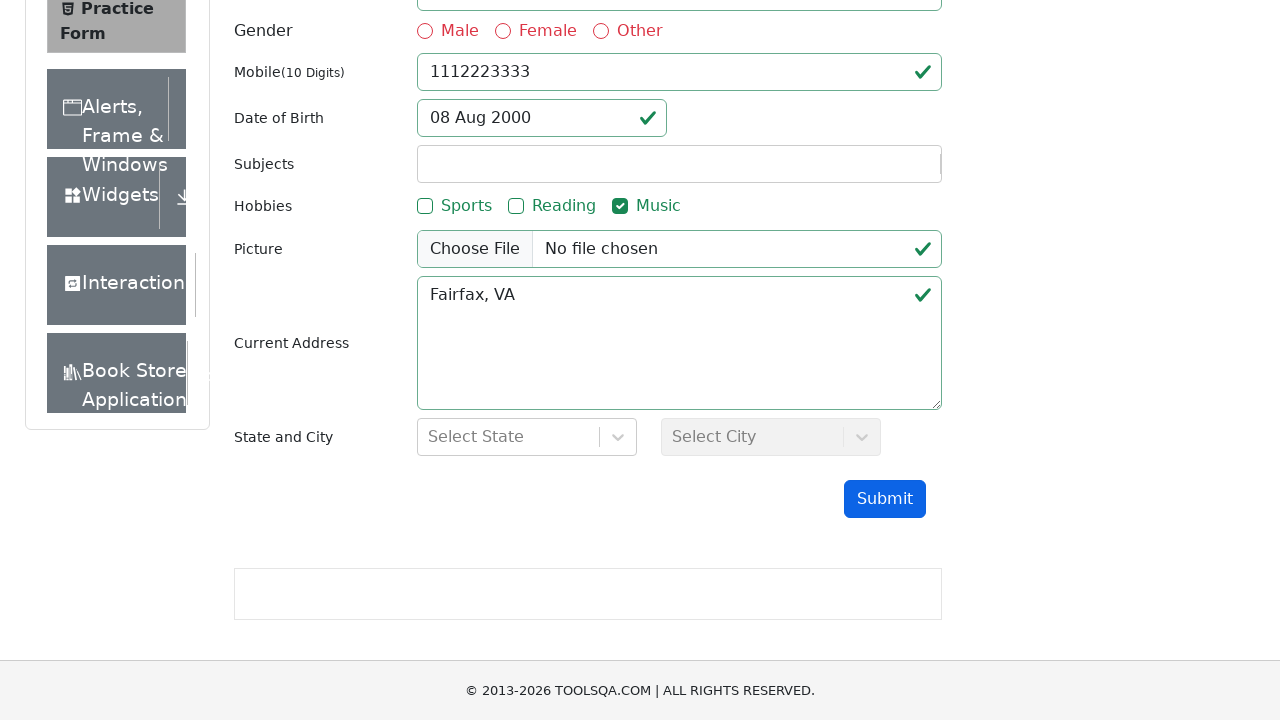

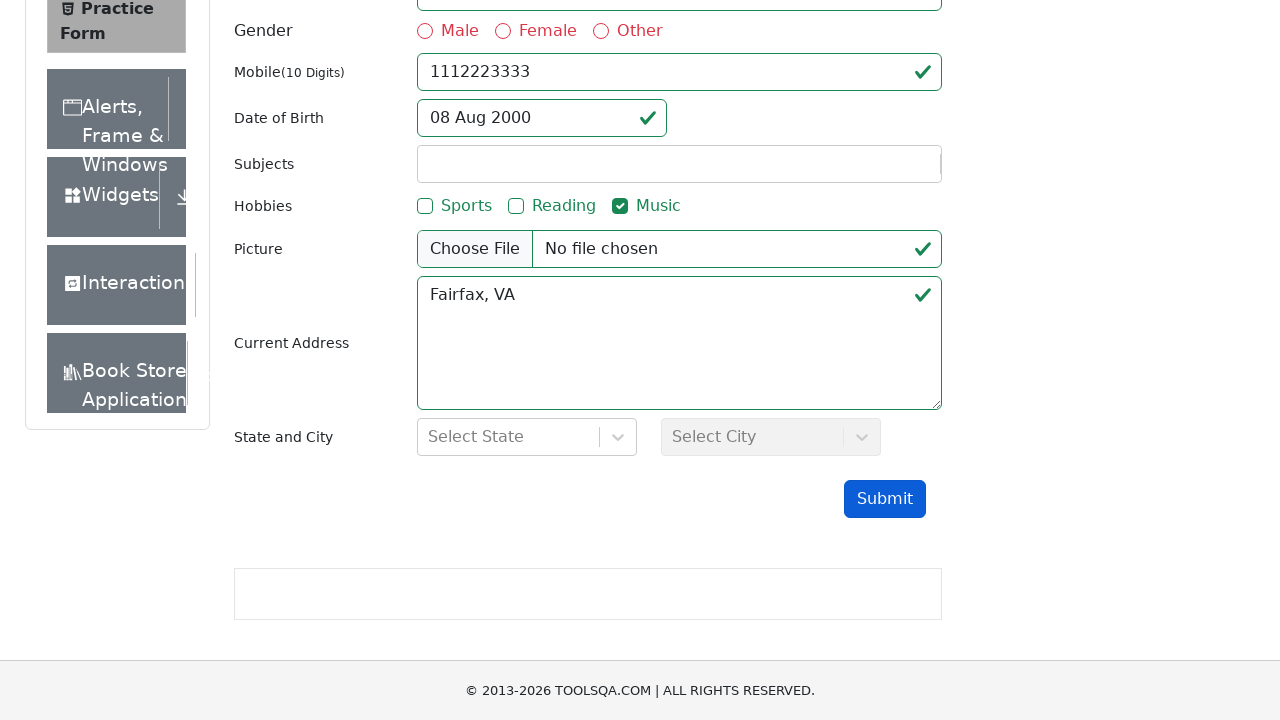